Tests page scrolling functionality by scrolling to the bottom of the page and then scrolling by a specific pixel amount

Starting URL: https://rahulshettyacademy.com/AutomationPractice/

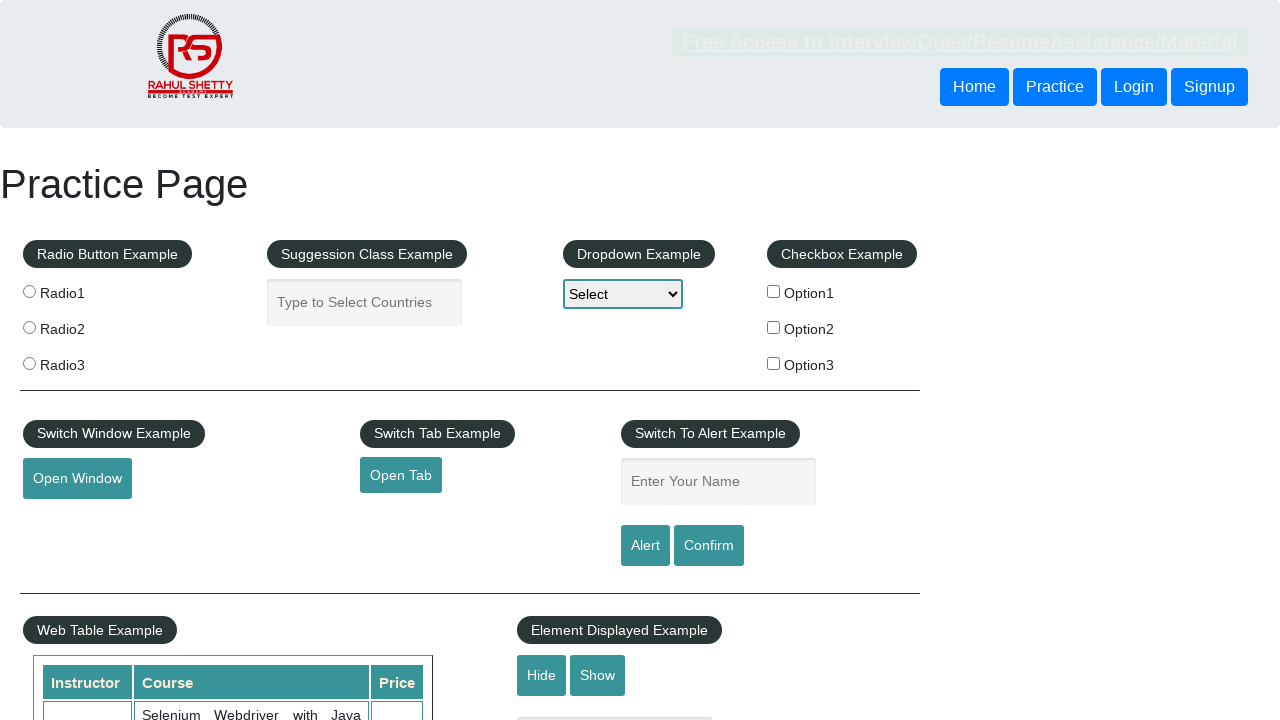

Scrolled to the bottom of the page
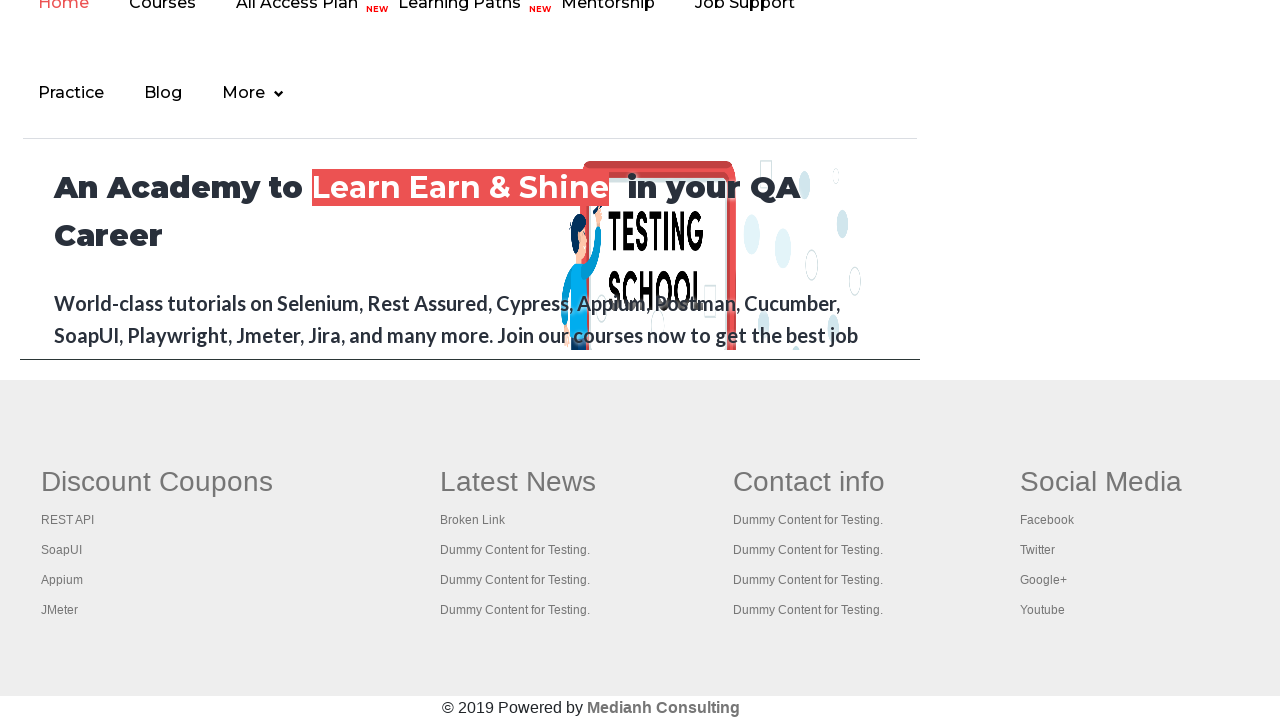

Scrolled up by 500 pixels in Y direction
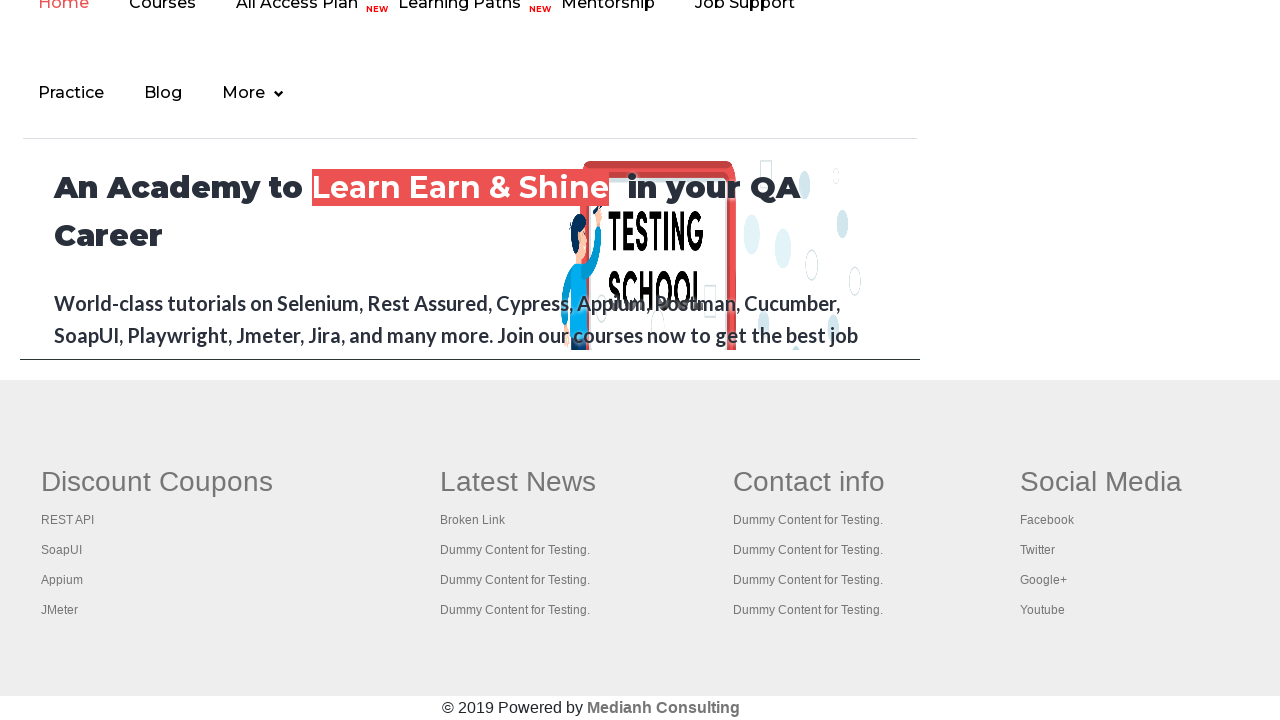

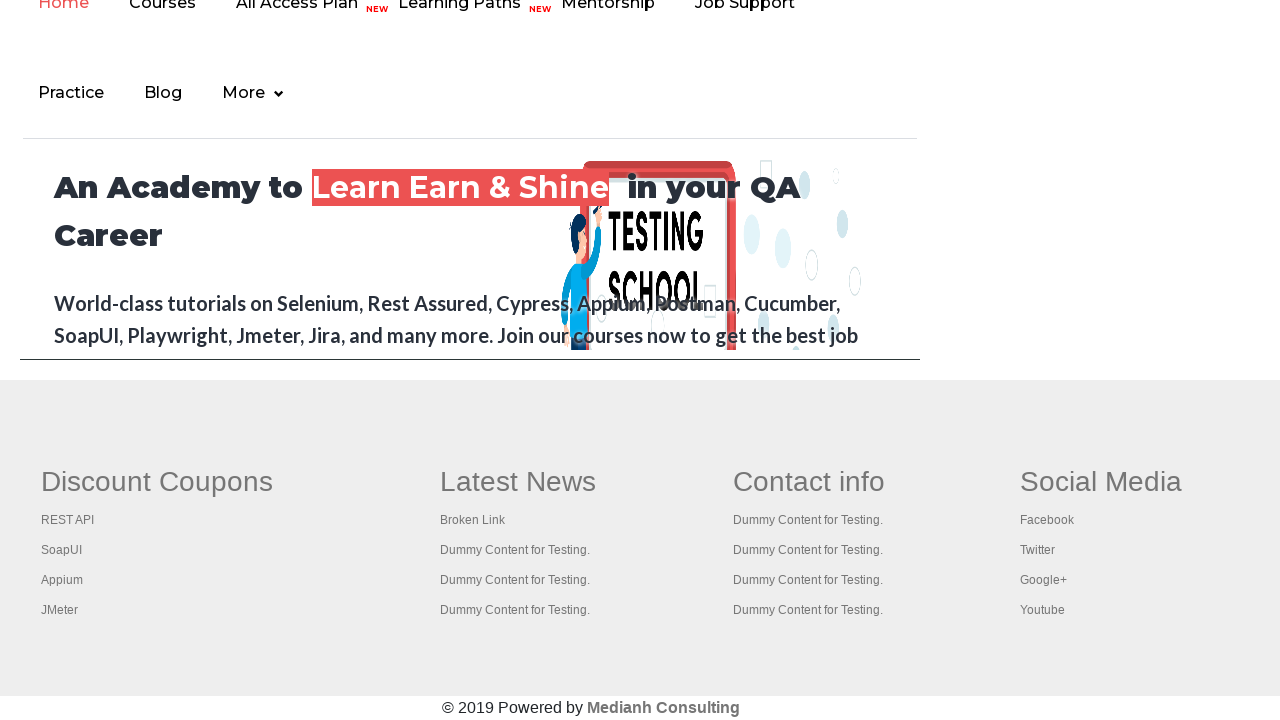